Tests different types of JavaScript alerts including simple alert, confirm dialog, and prompt with text input

Starting URL: https://demo.automationtesting.in/Alerts.html

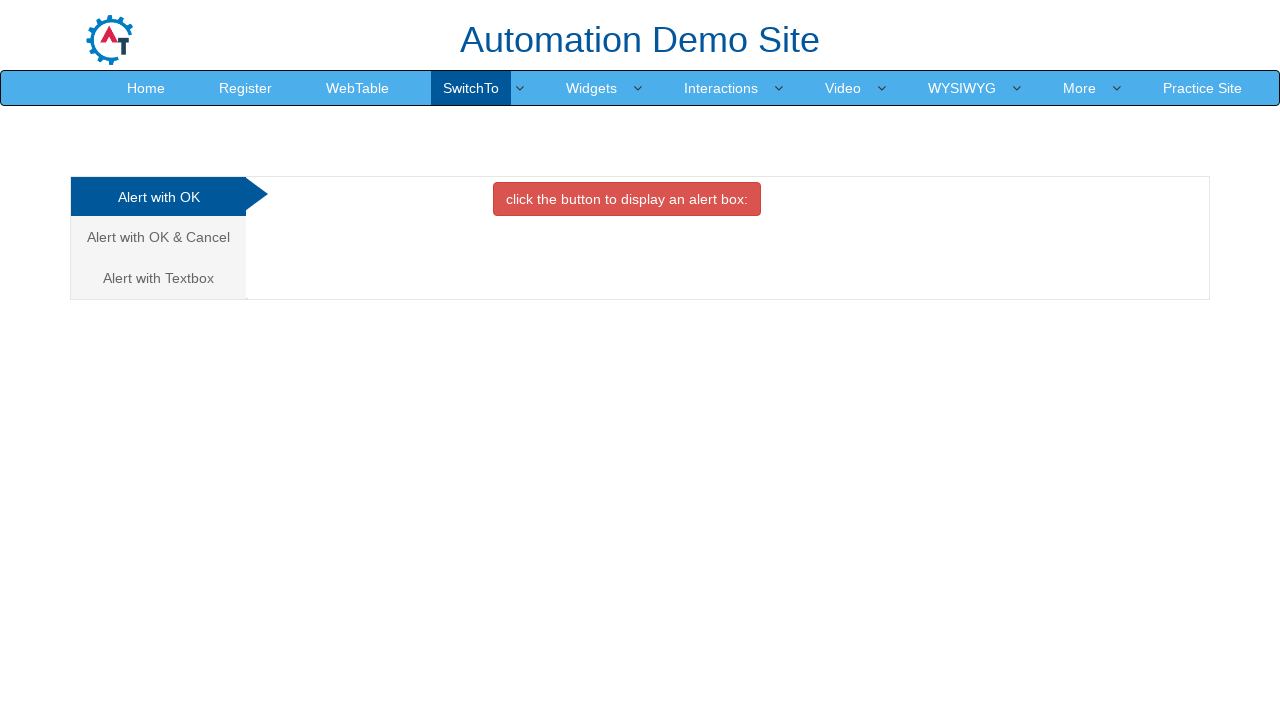

Clicked on 'Alert with Textbox' tab at (158, 278) on xpath=//a[text()='Alert with Textbox ']
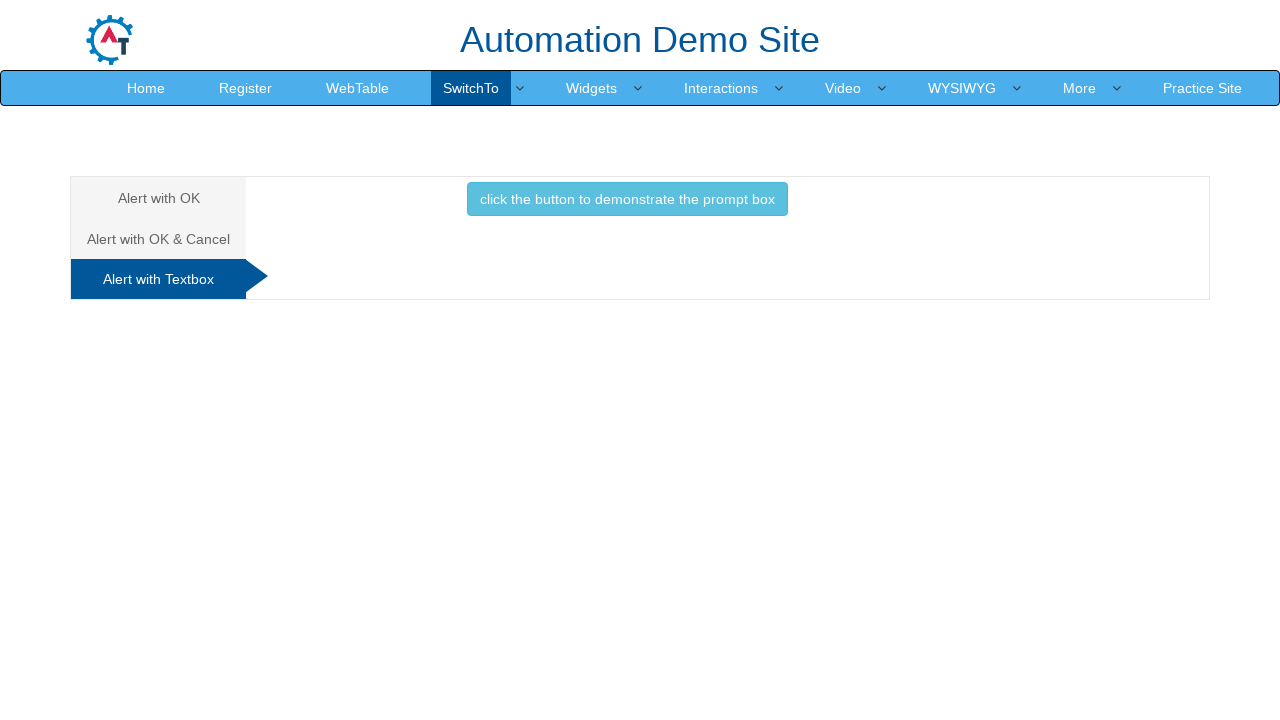

Clicked button to trigger prompt alert at (627, 199) on xpath=//button[@class='btn btn-info']
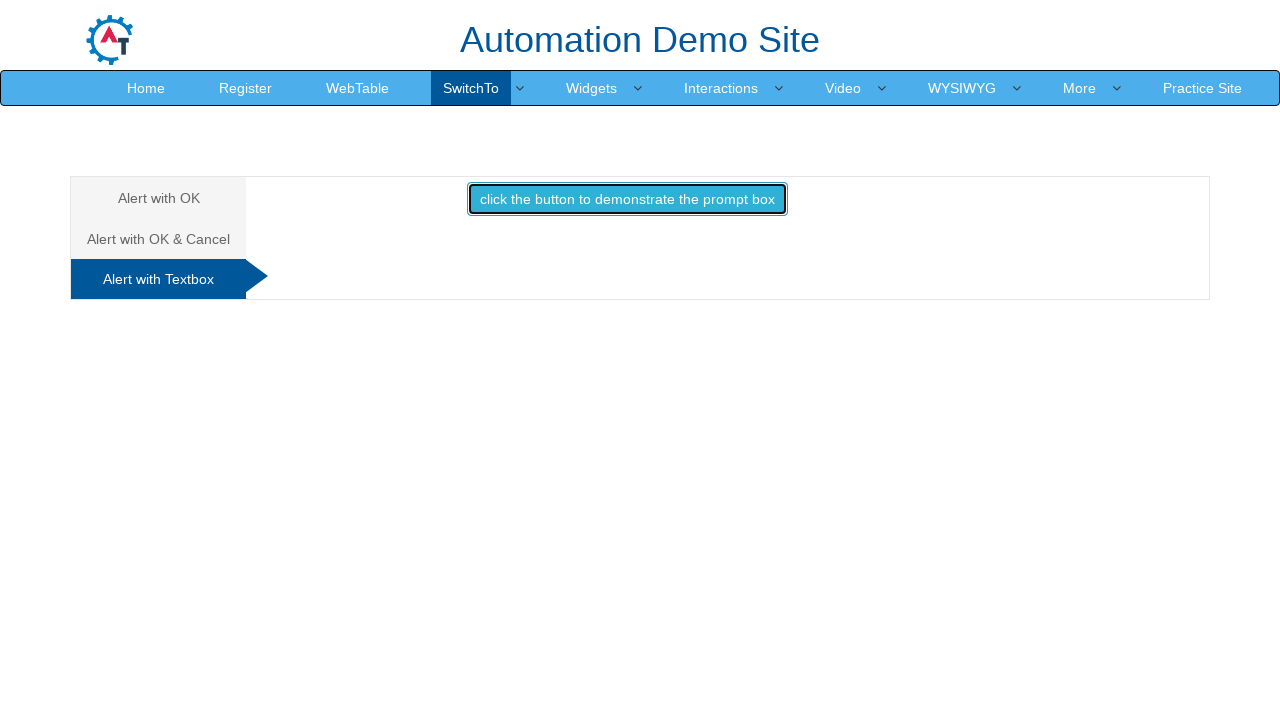

Set up dialog handler to accept prompt with text 'sneha ghone'
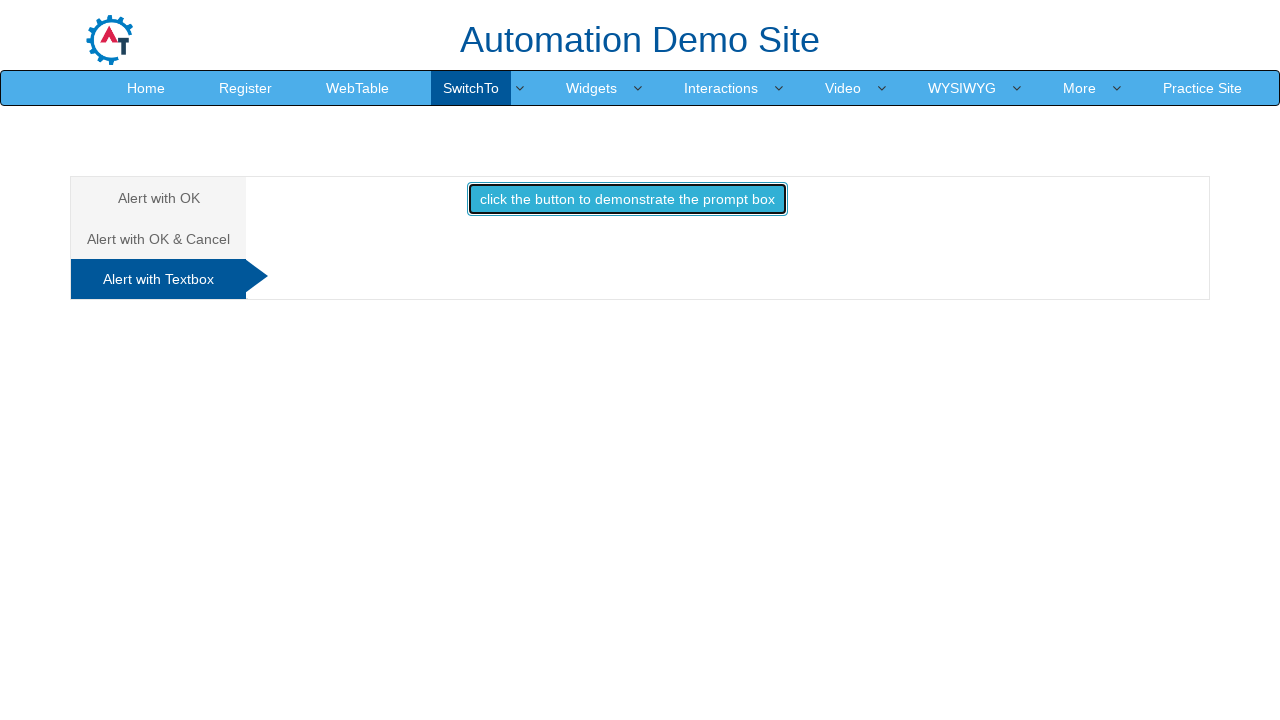

Clicked button again to trigger prompt dialog with handler active at (627, 199) on xpath=//button[@class='btn btn-info']
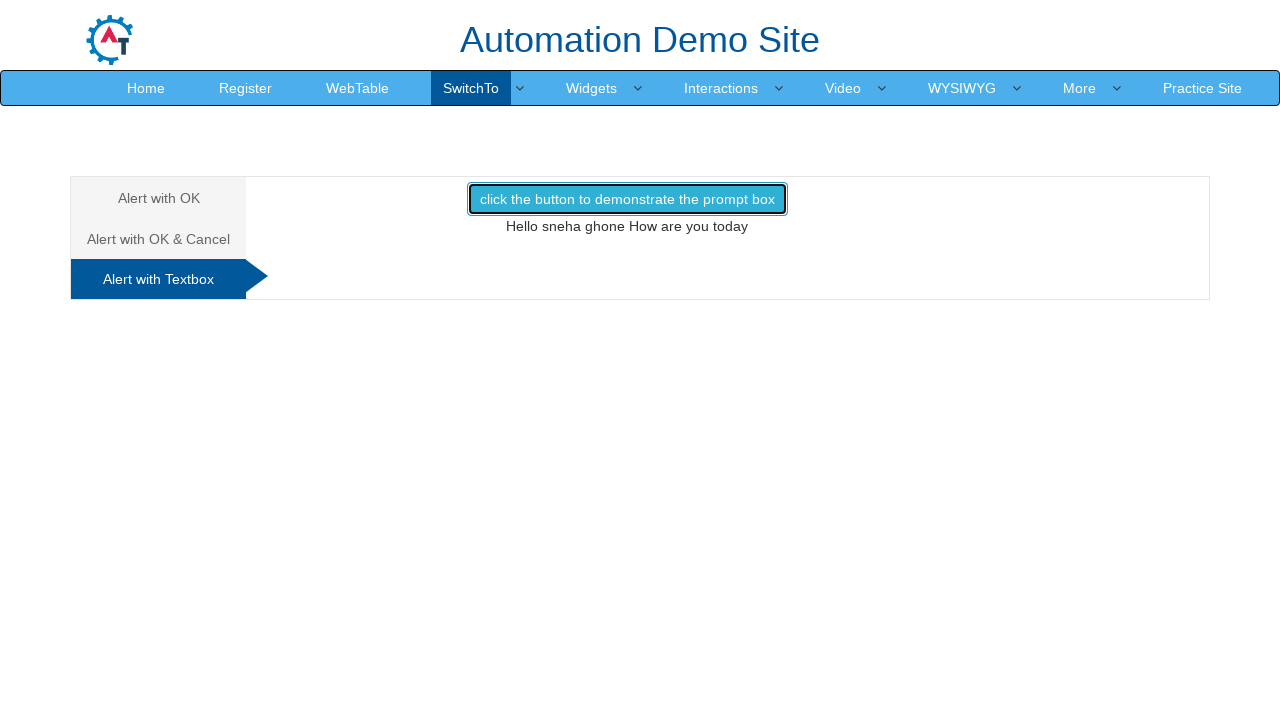

Waited for result element with id 'demo1' to appear
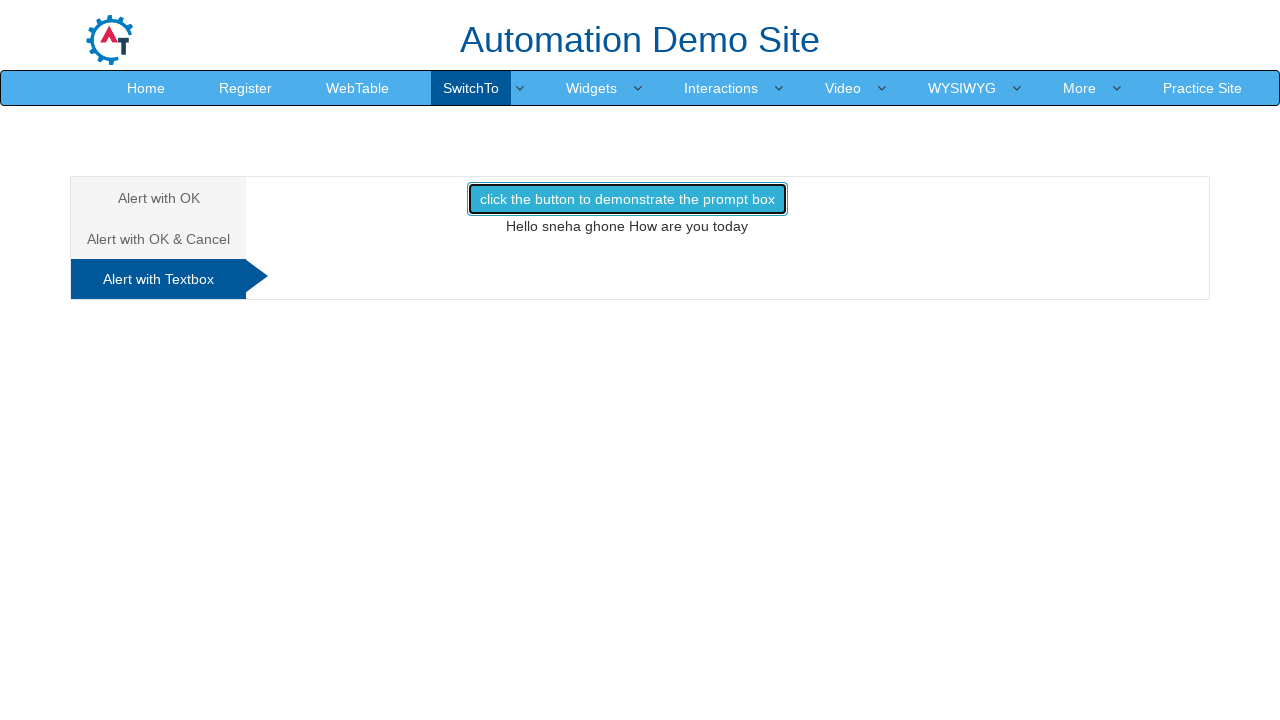

Retrieved result text: Hello sneha ghone How are you today
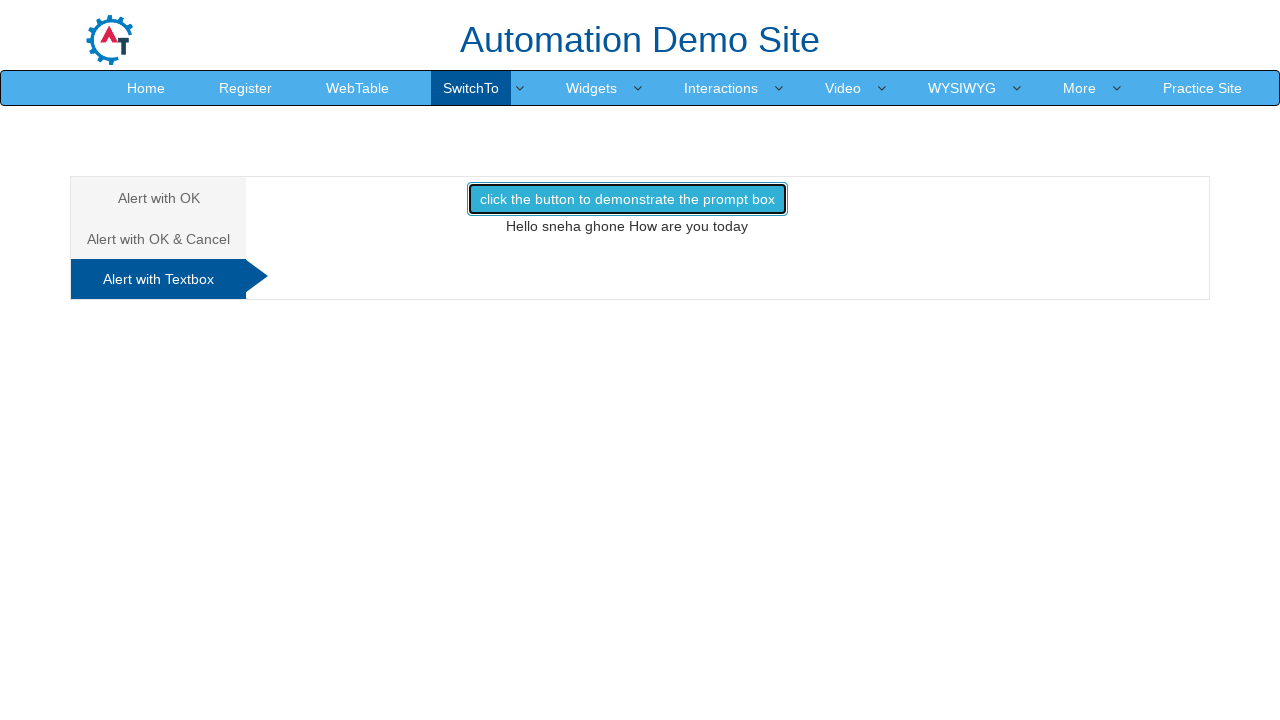

Printed result to console: Hello sneha ghone How are you today
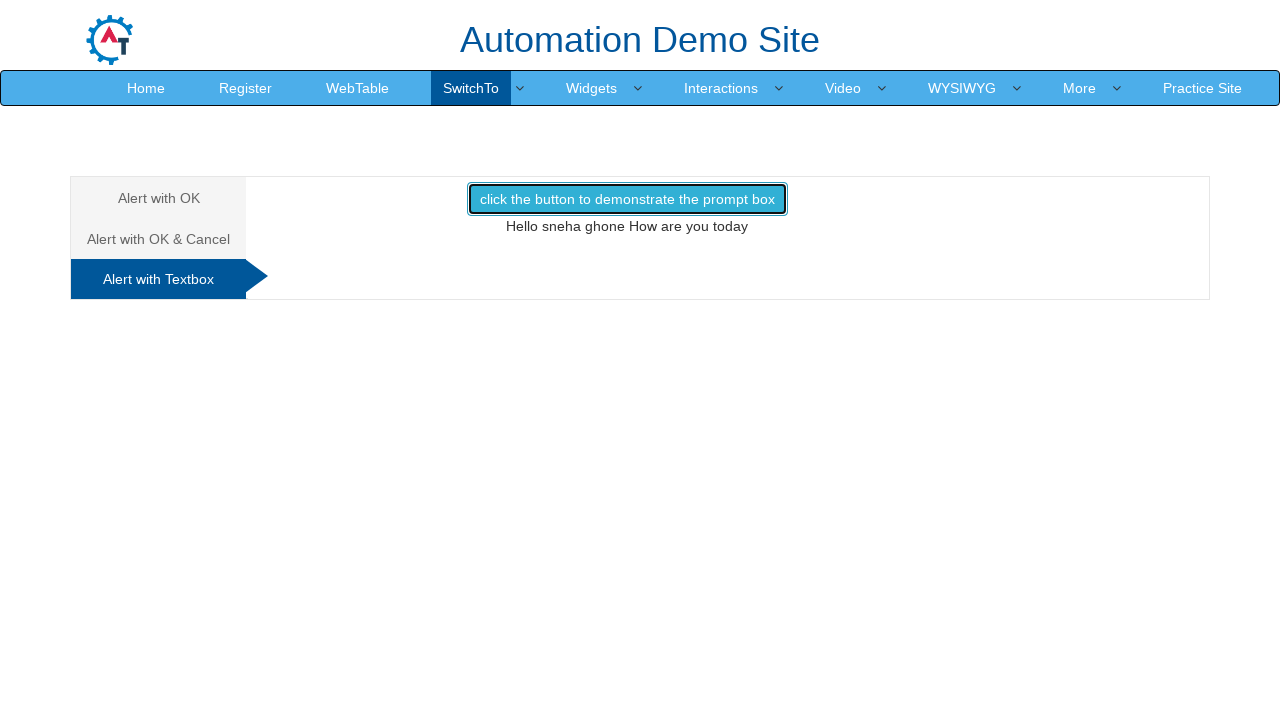

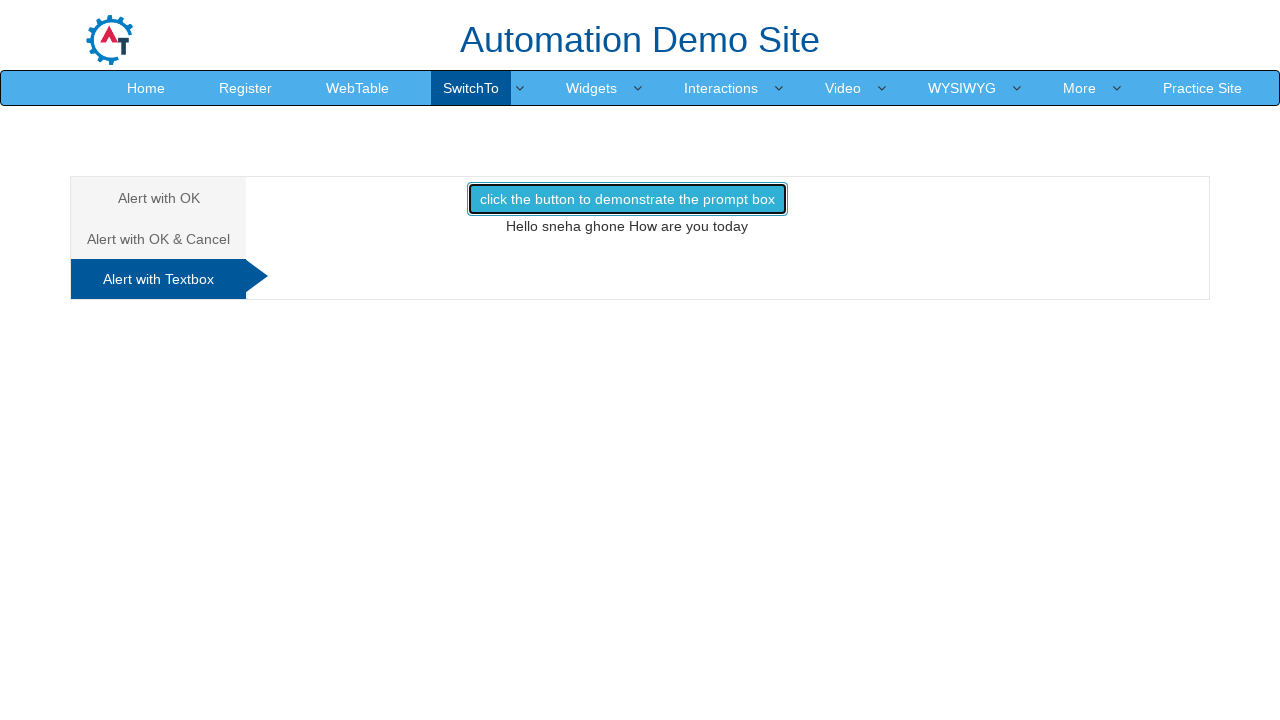